Tests handling a JavaScript confirm alert by clicking OK to accept the confirmation dialog.

Starting URL: https://the-internet.herokuapp.com/javascript_alerts

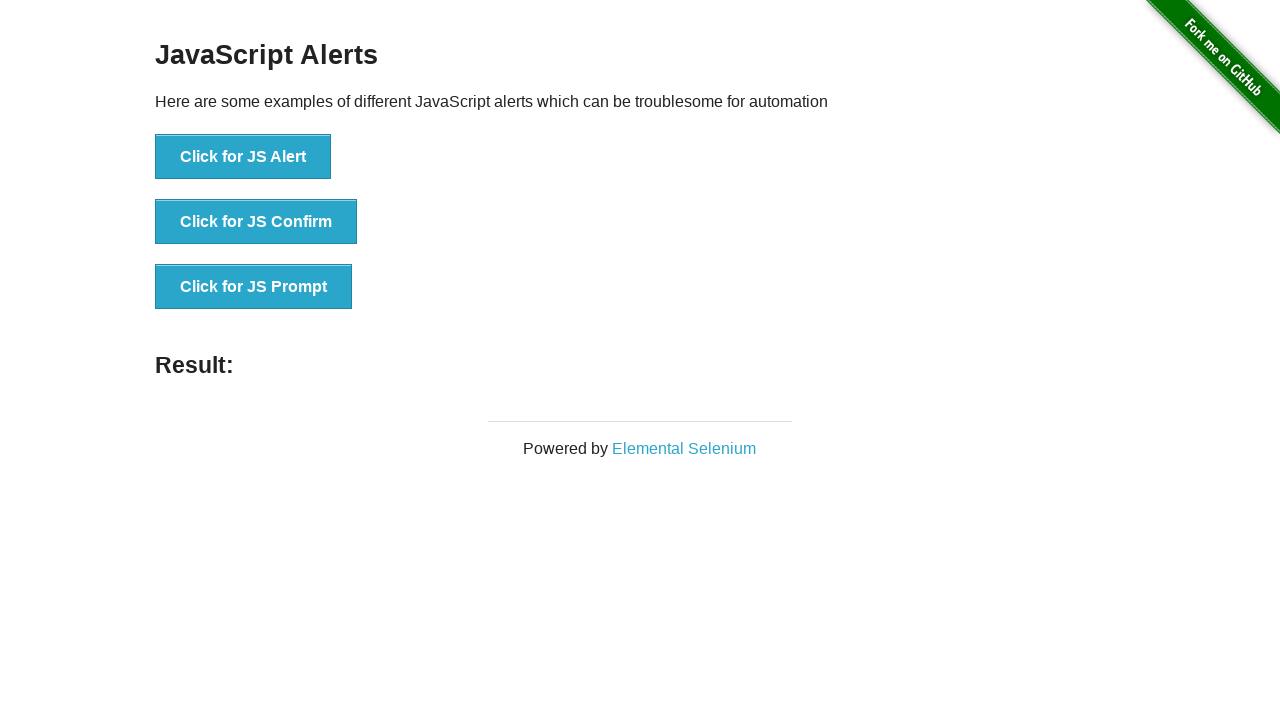

Set up dialog handler to accept confirm dialogs
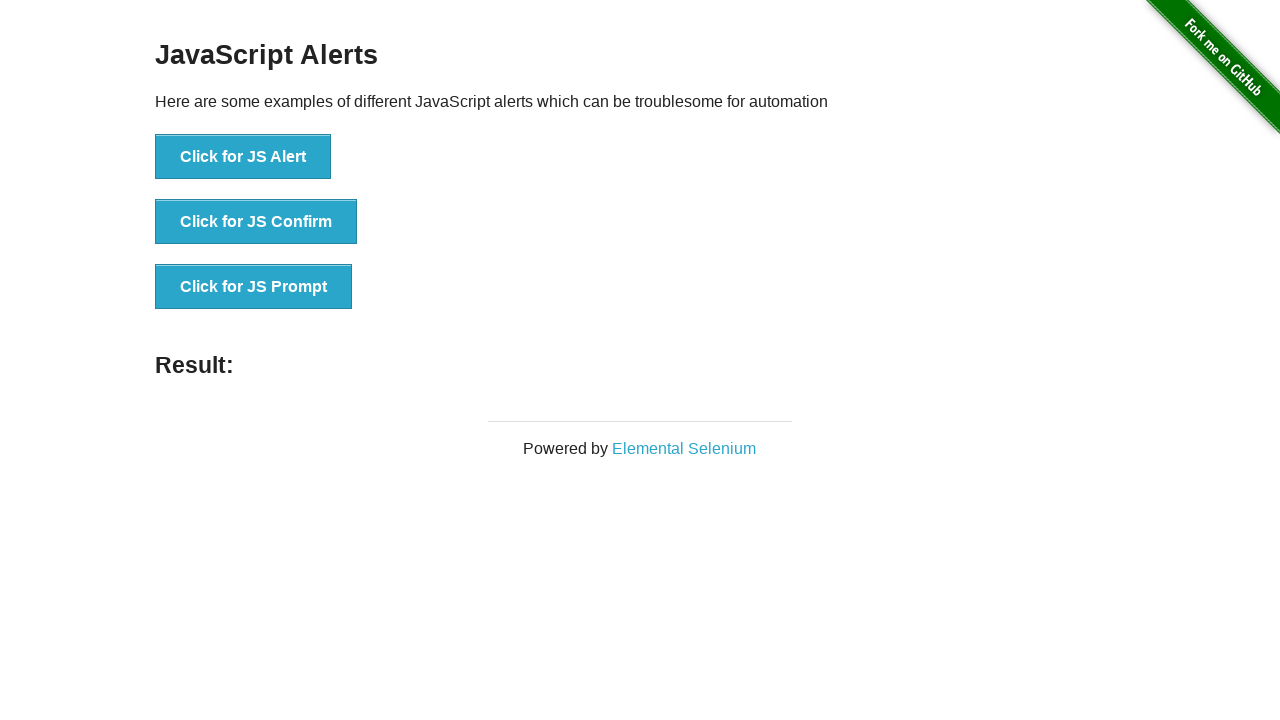

Clicked 'Click for JS Confirm' button to trigger confirm alert at (256, 222) on text=Click for JS Confirm
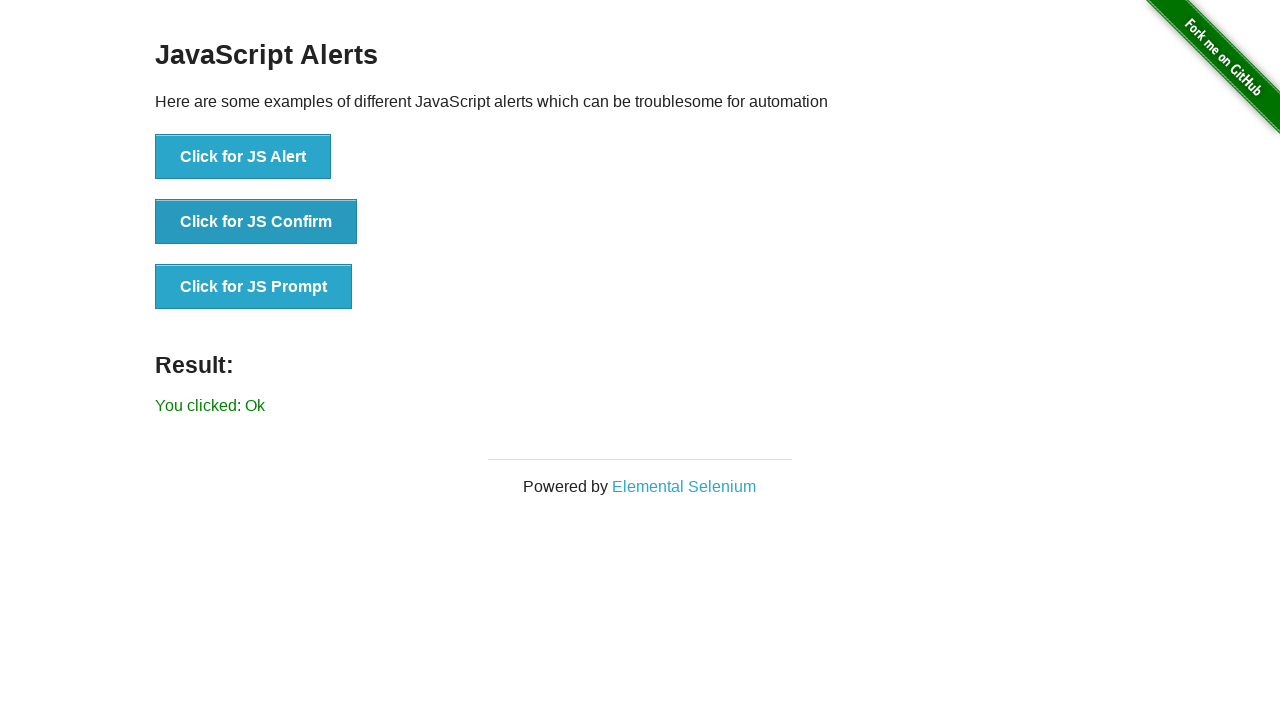

Confirm dialog accepted and result element appeared
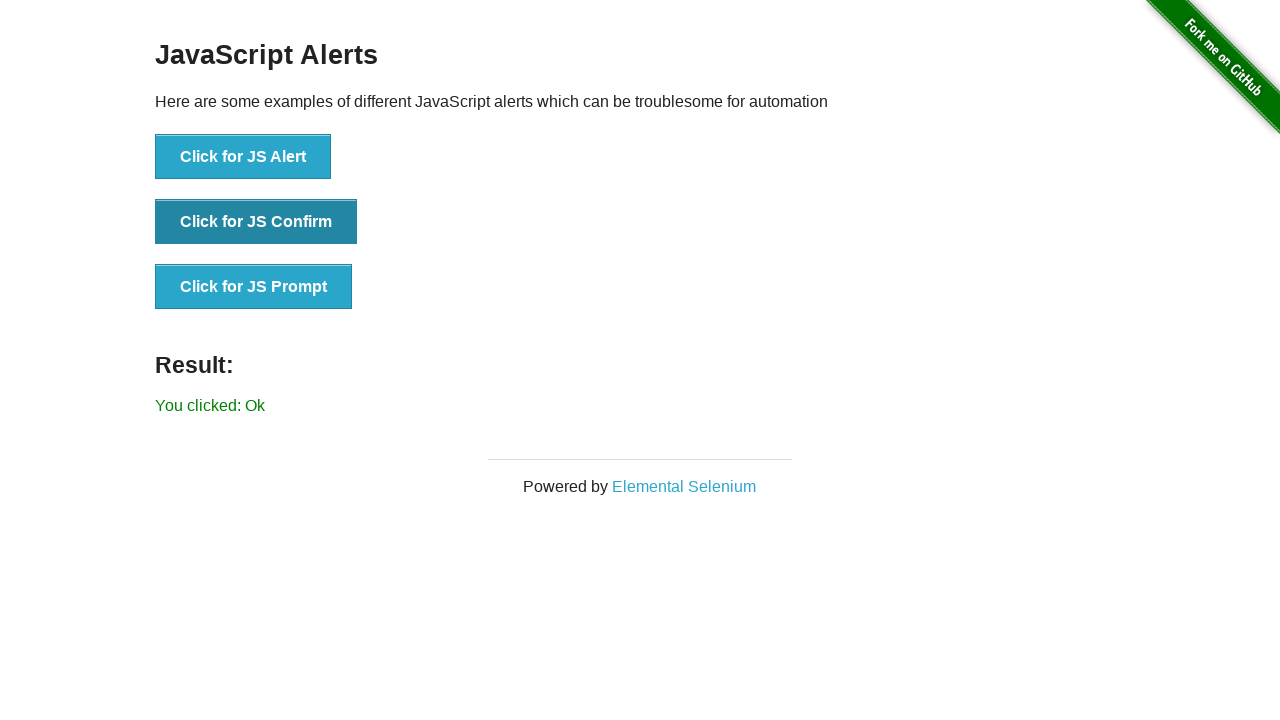

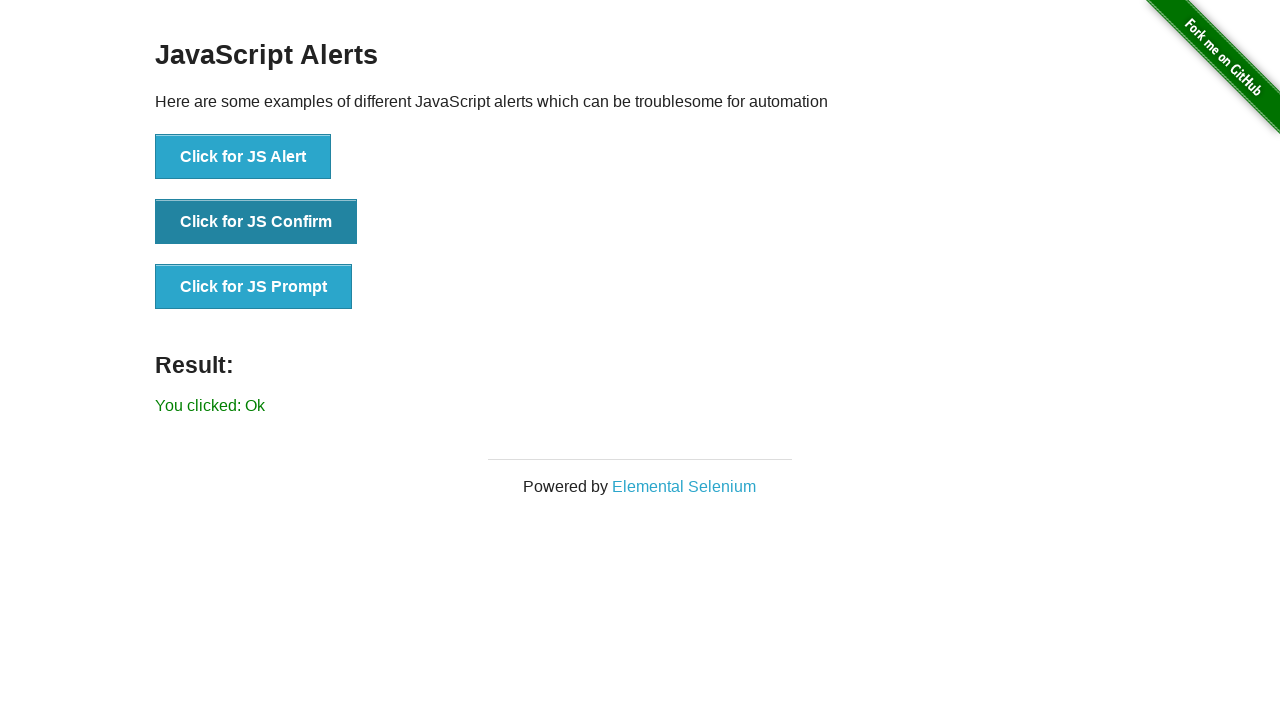